Tests valid multiplication by entering 4 and 5, verifying the result is 20

Starting URL: https://testsheepnz.github.io/BasicCalculator.html

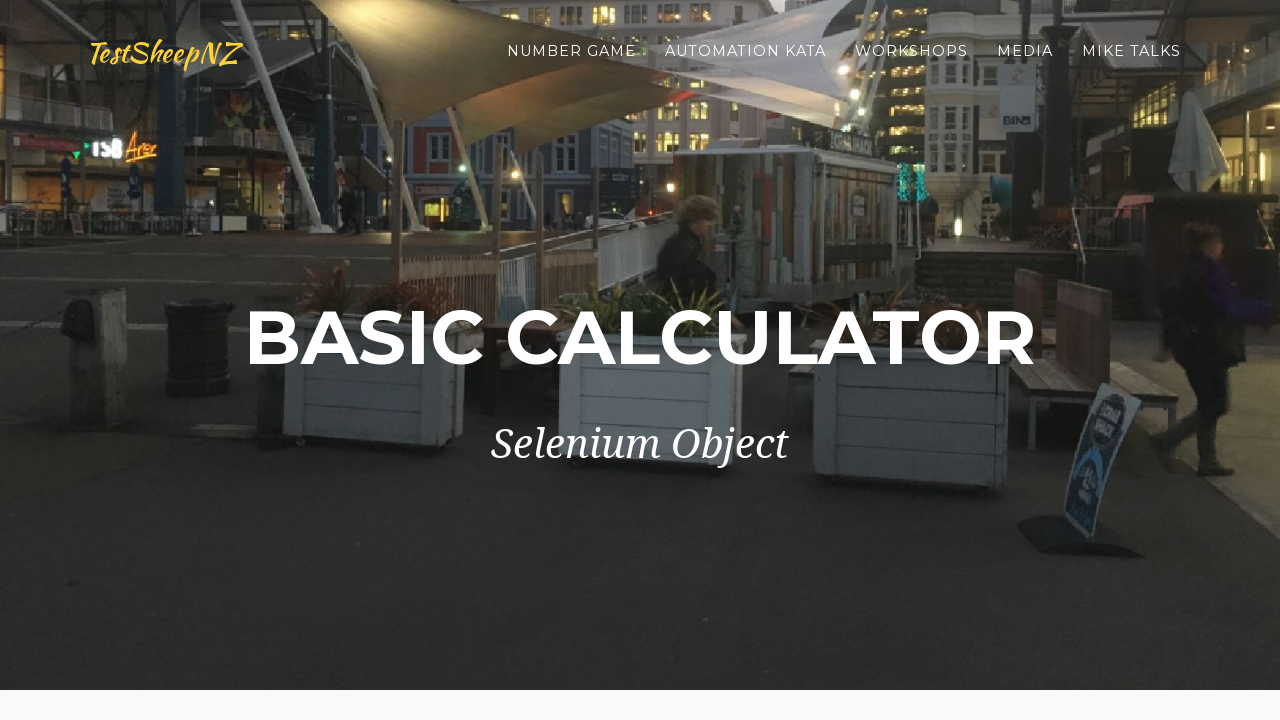

Entered 4 in the first number field on #number1Field
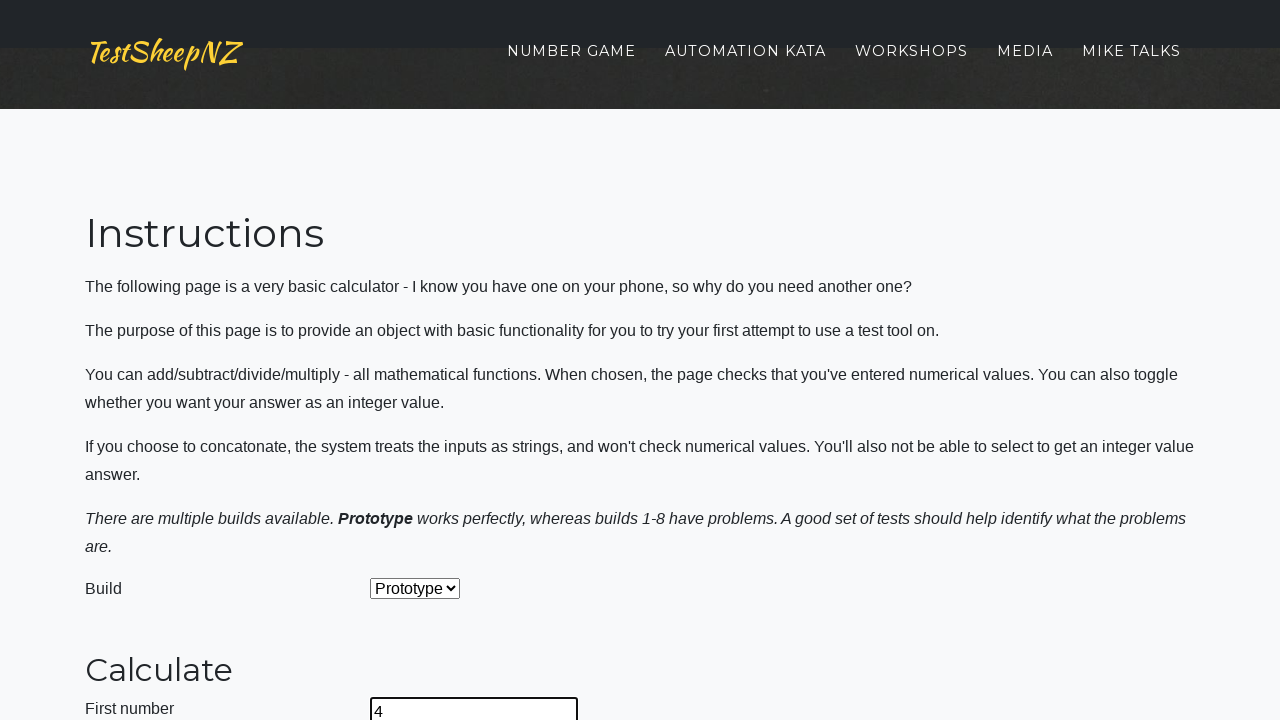

Entered 5 in the second number field on #number2Field
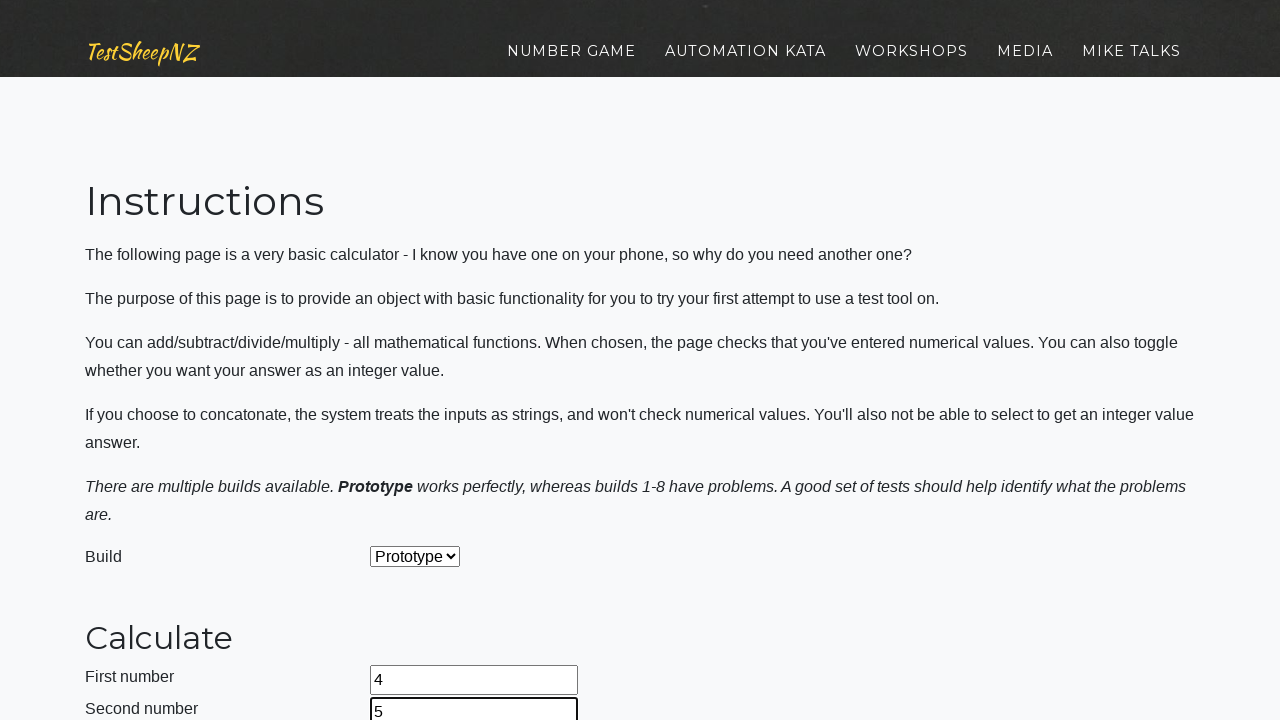

Selected Multiply operation from dropdown on #selectOperationDropdown
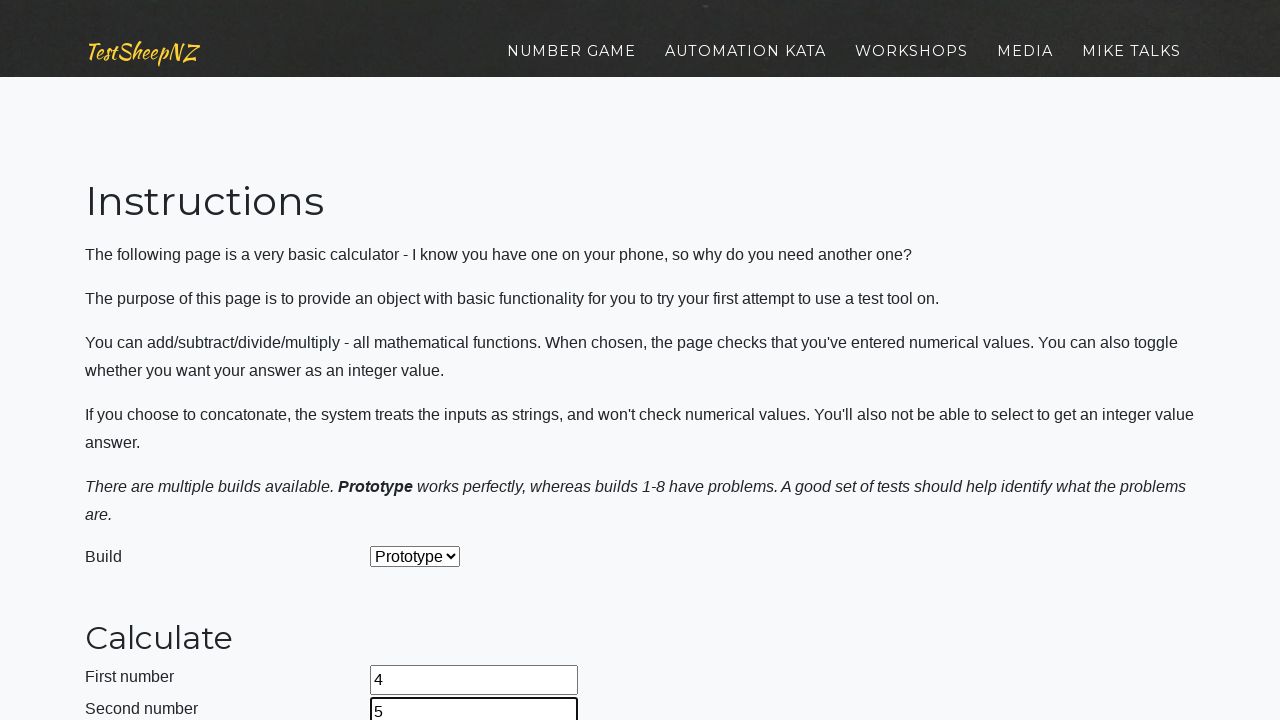

Clicked calculate button at (422, 361) on #calculateButton
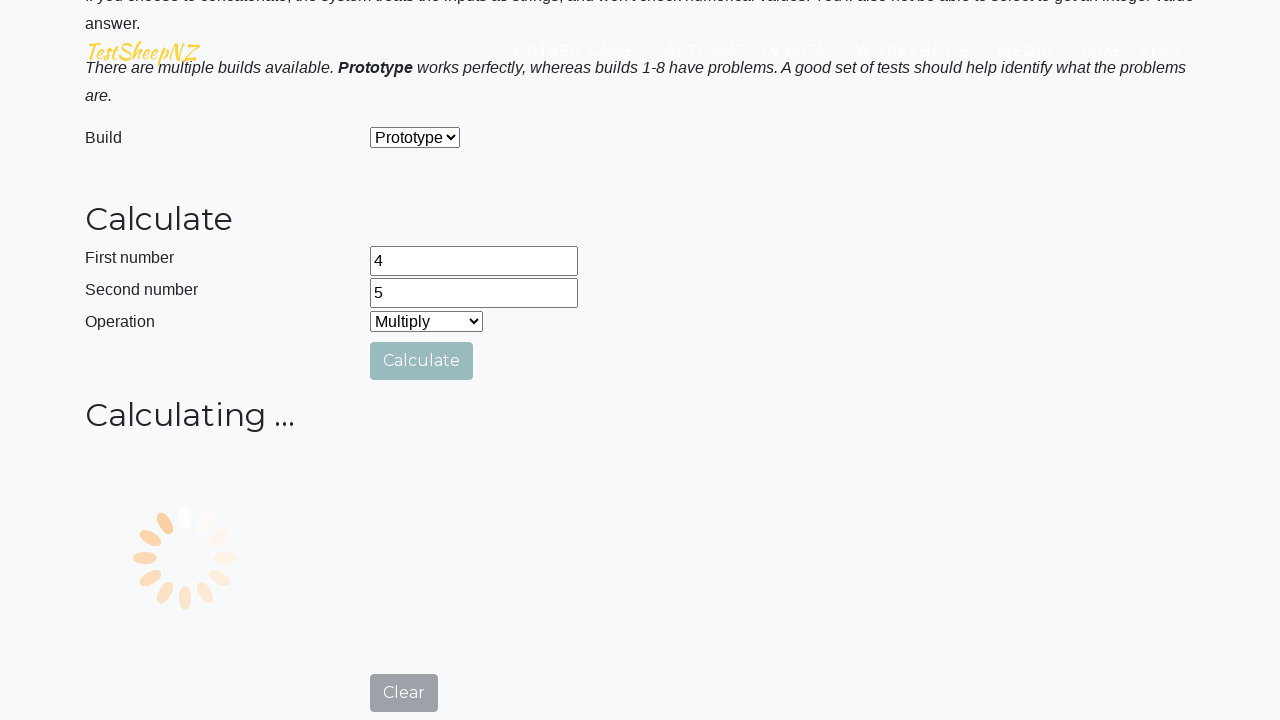

Waited for result to be displayed
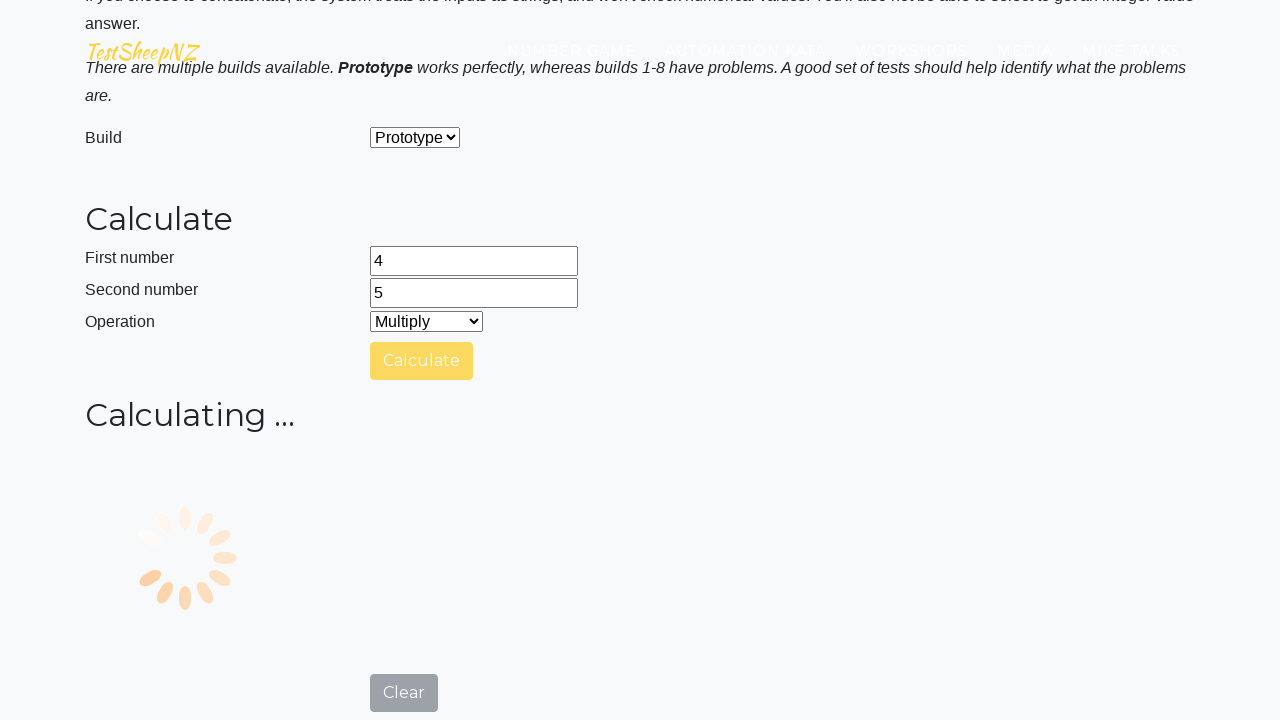

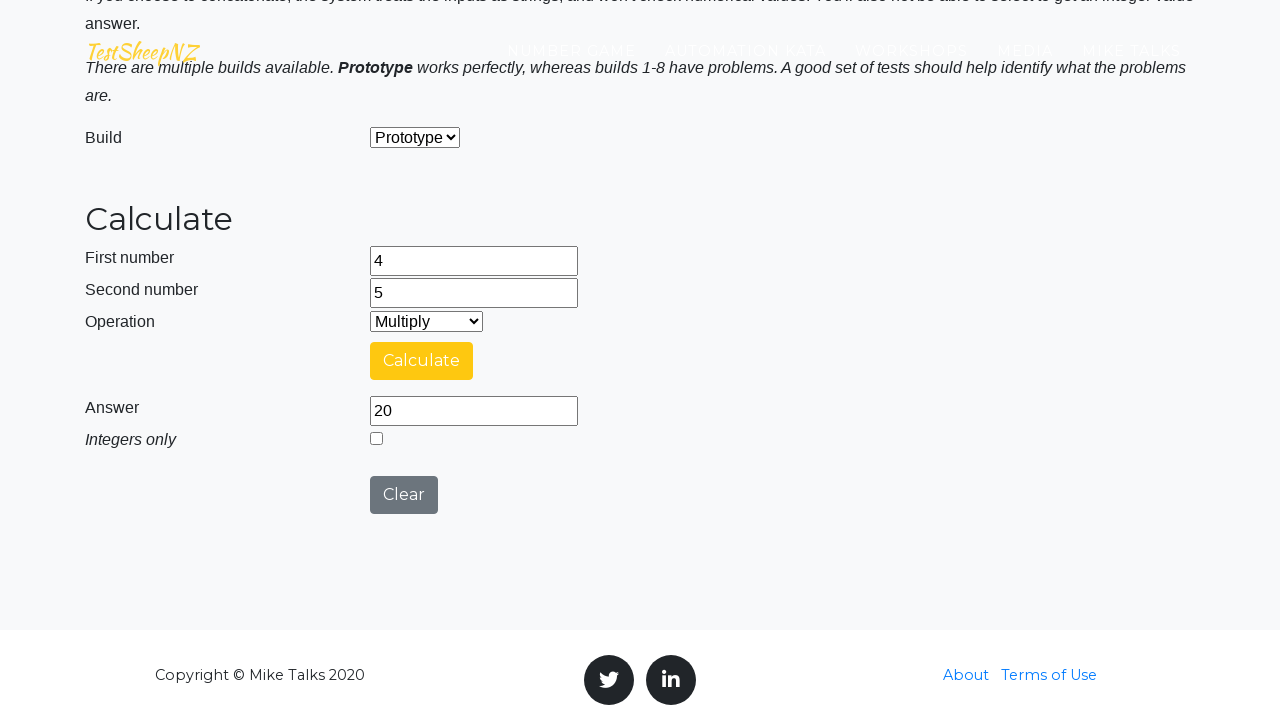